Tests a form submission by filling various input fields with data, leaving zip code empty, and verifying field validation colors after submission

Starting URL: https://bonigarcia.dev/selenium-webdriver-java/data-types.html

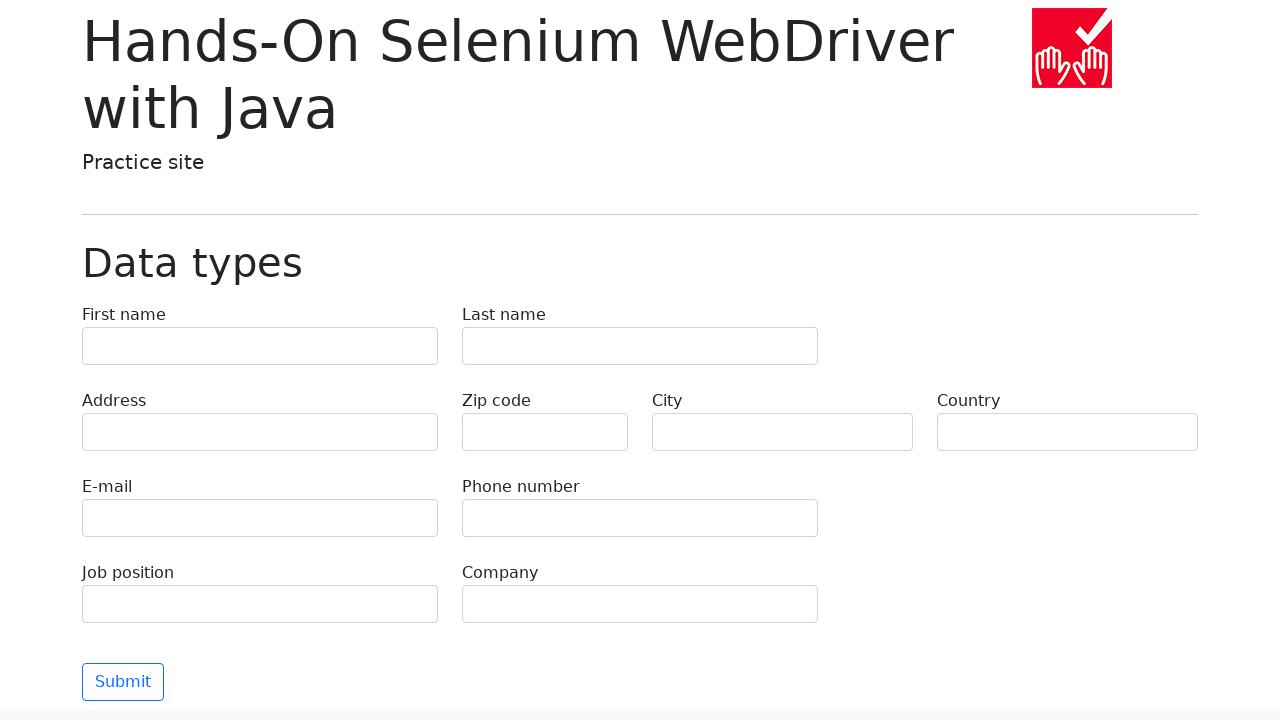

Filled first name field with 'Иван' on input[name='first-name']
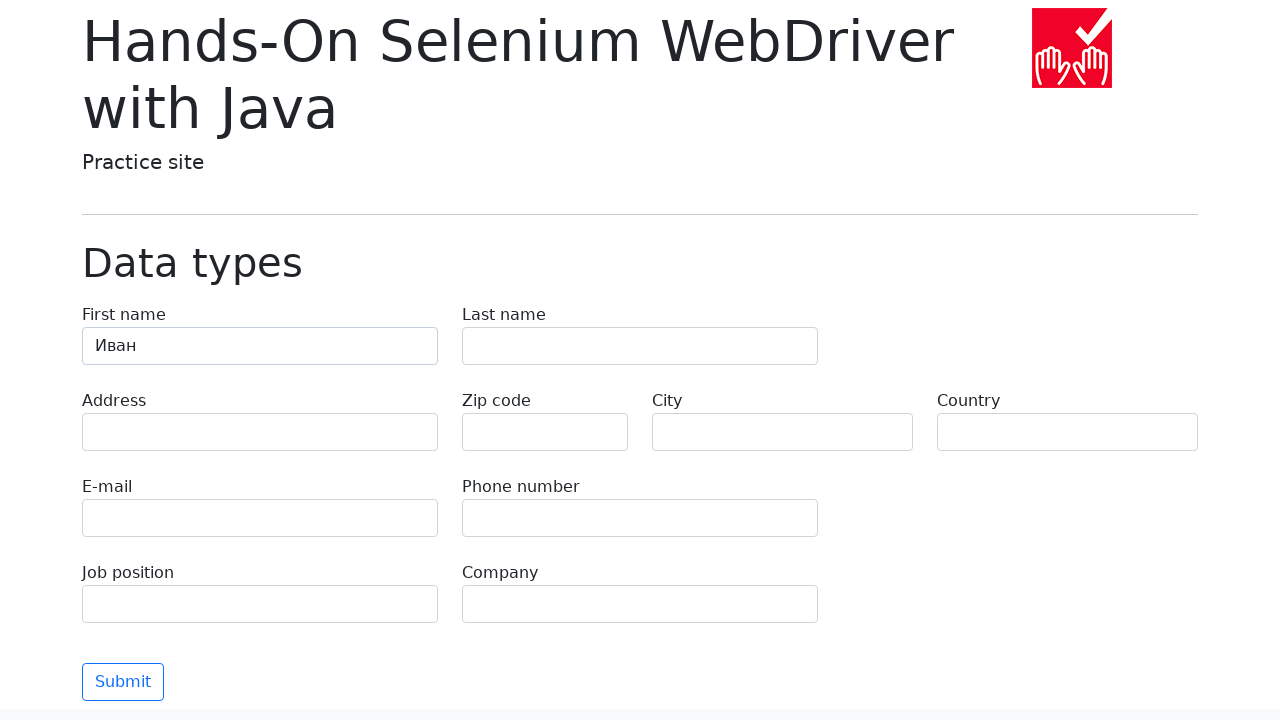

Filled last name field with 'Петров' on input[name='last-name']
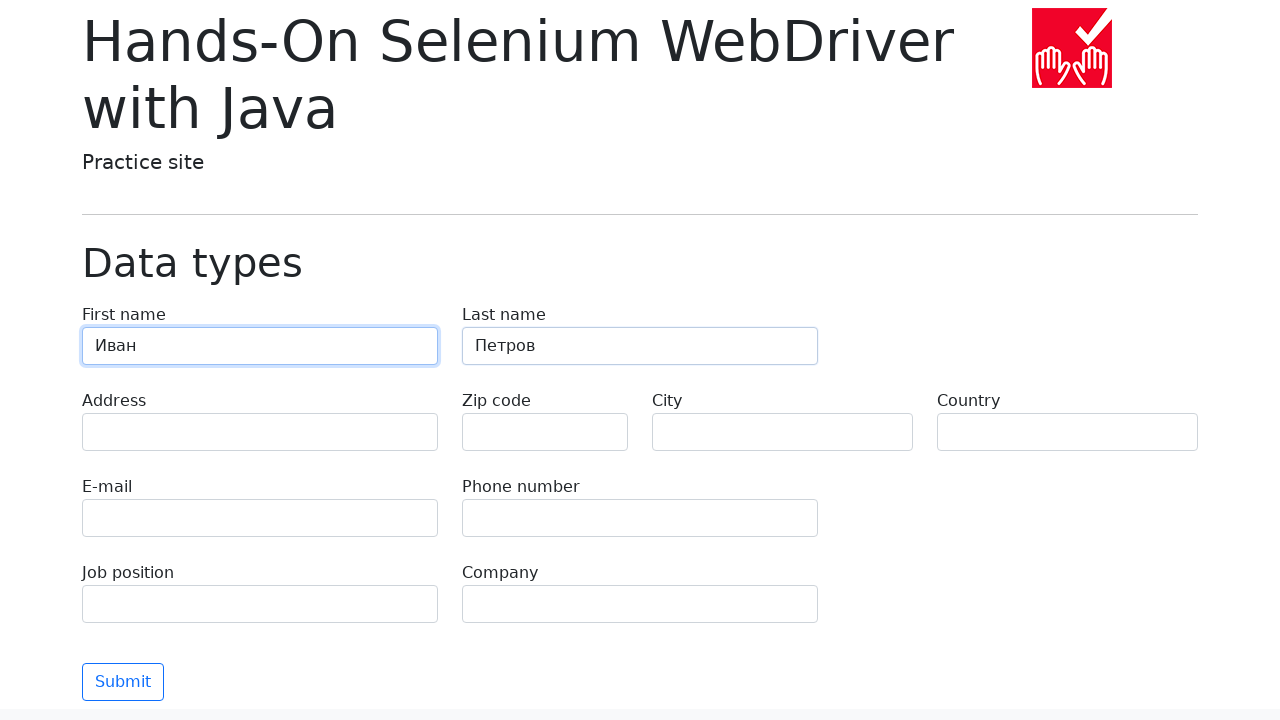

Filled address field with 'Ленина, 55-3' on input[name='address']
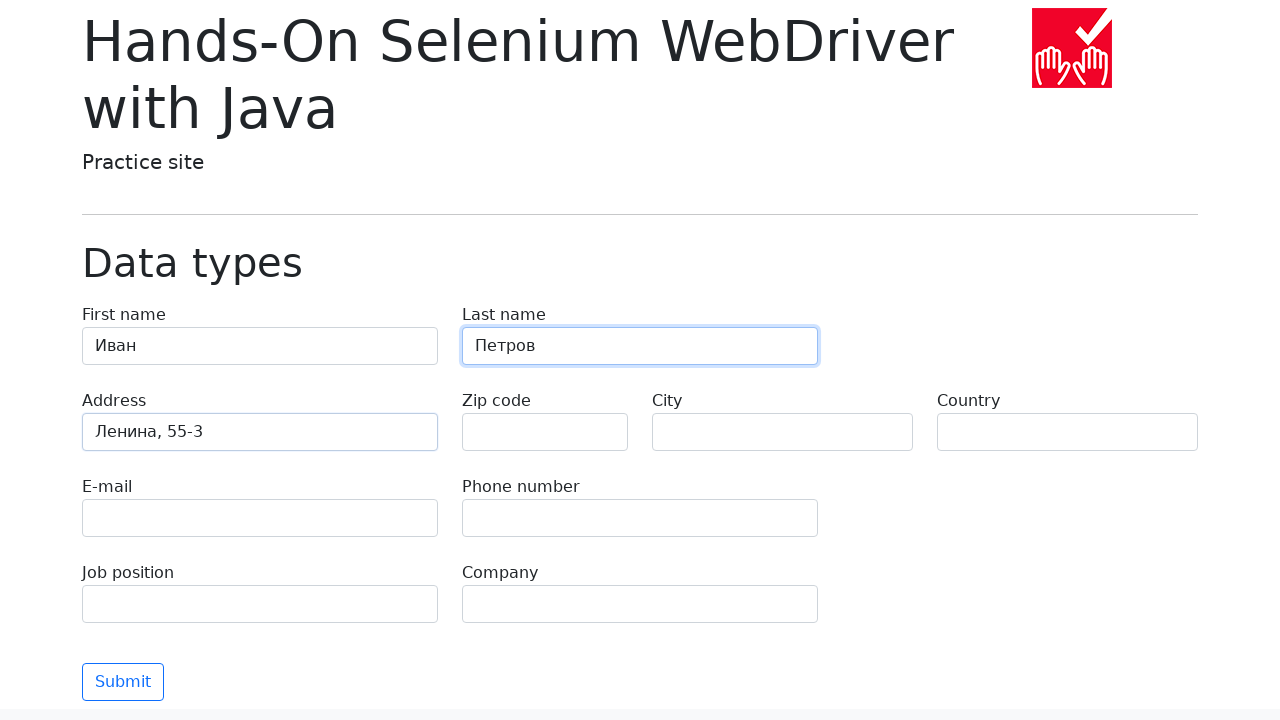

Filled email field with 'test@skypro.com' on input[name='e-mail']
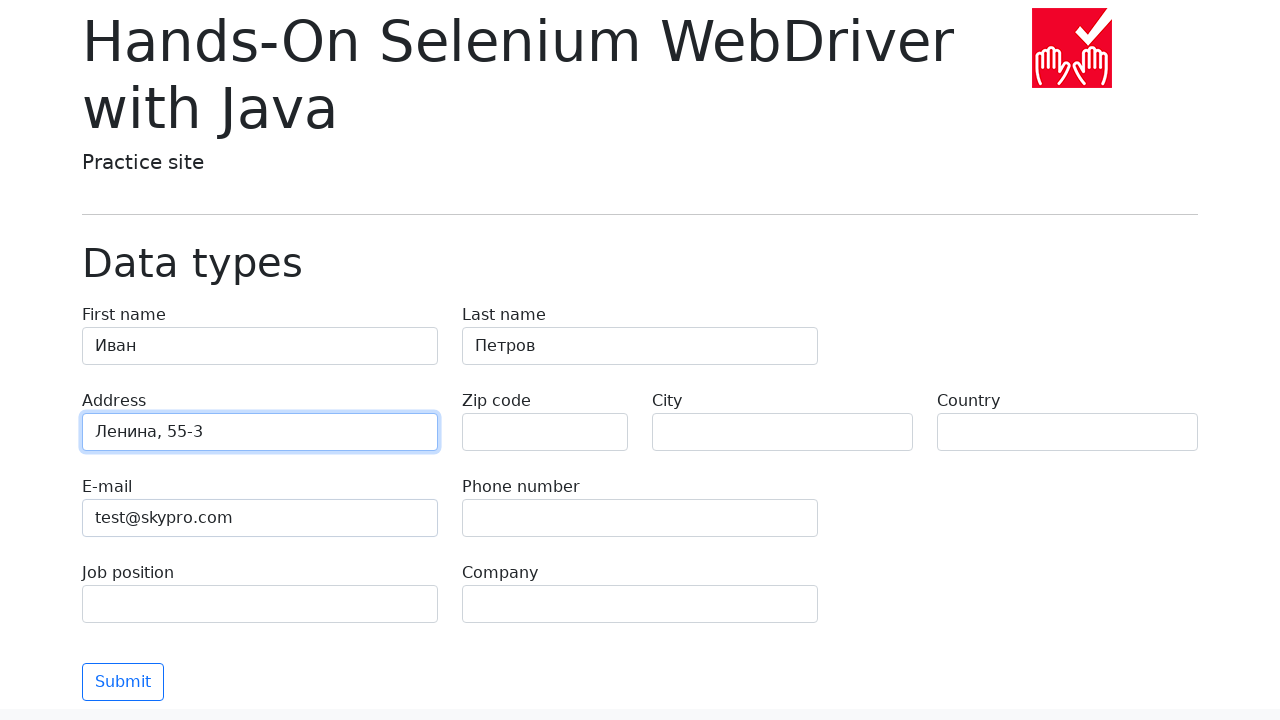

Filled phone field with '+7985899998787' on input[name='phone']
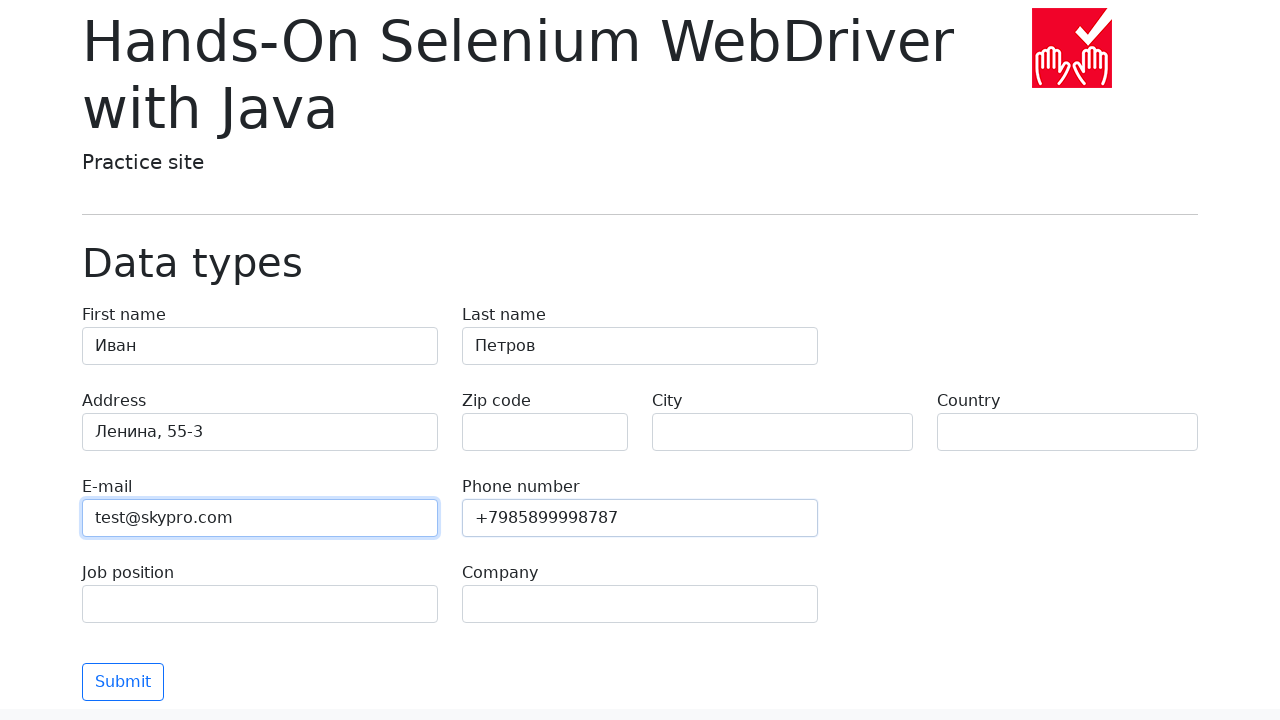

Cleared zip code field (left empty for validation test) on input[name='zip-code']
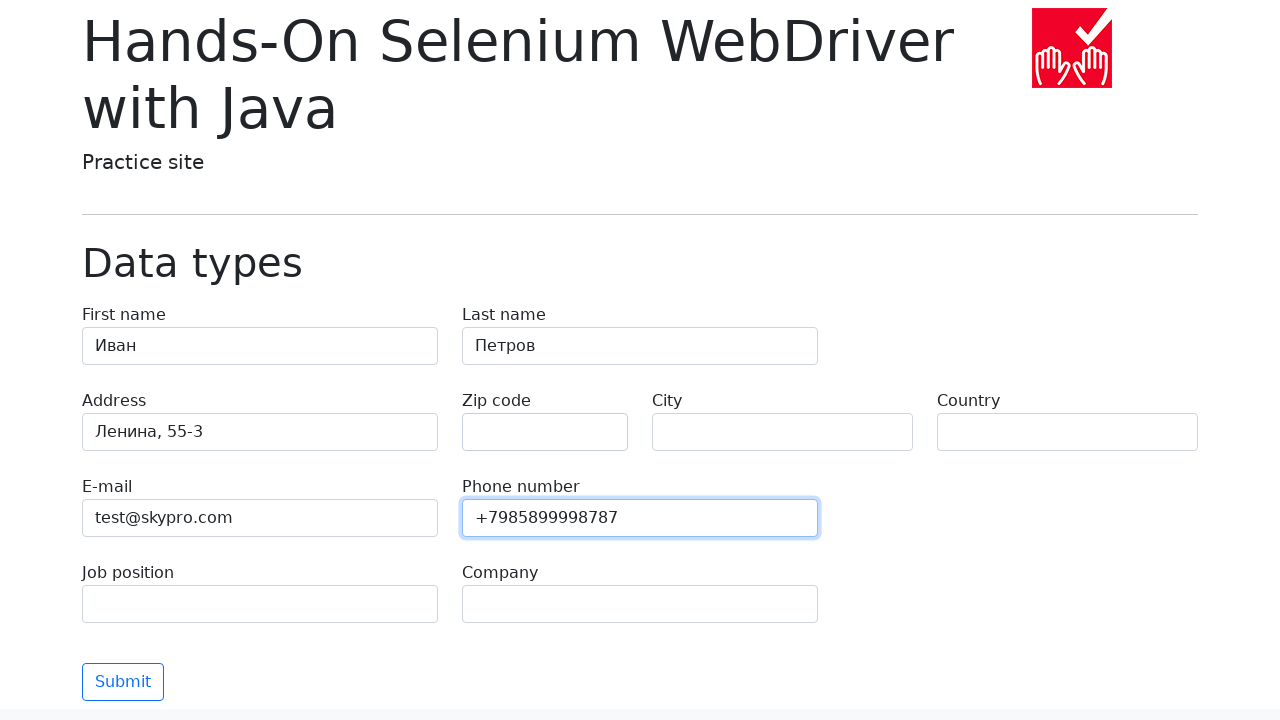

Filled city field with 'Москва' on input[name='city']
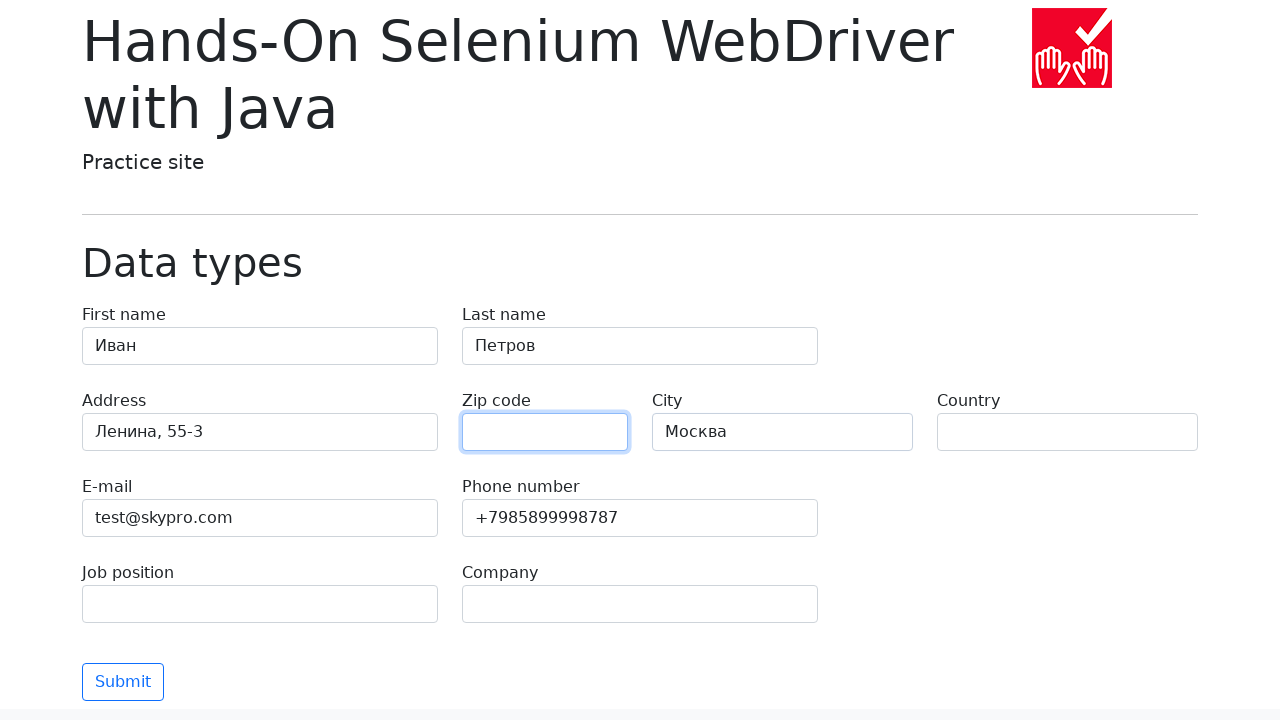

Filled country field with 'Россия' on input[name='country']
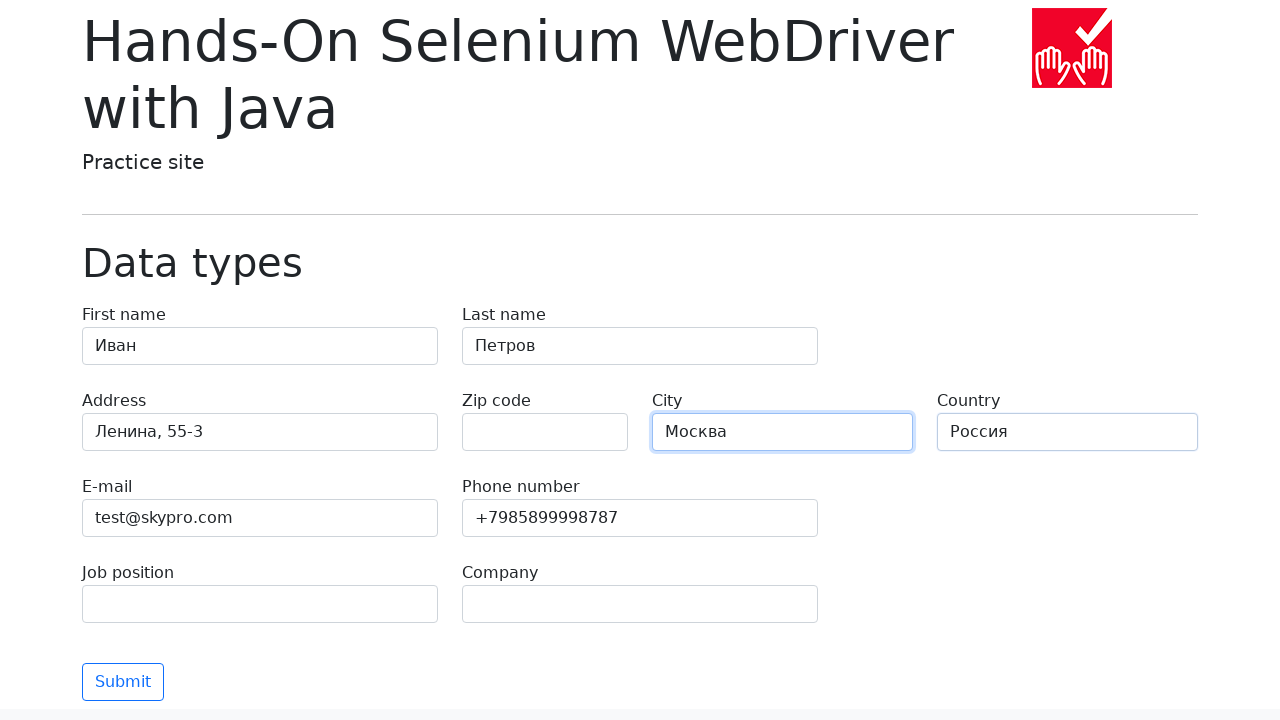

Filled job position field with 'QA' on input[name='job-position']
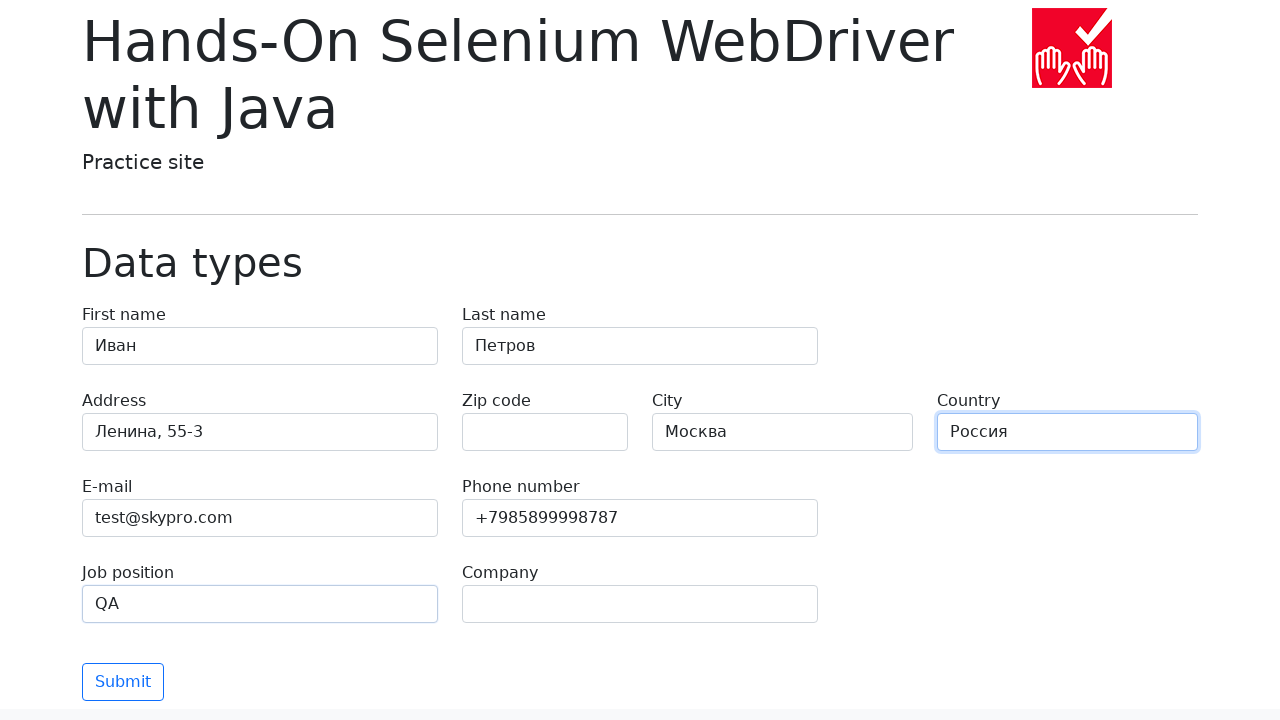

Filled company field with 'SkyPro' on input[name='company']
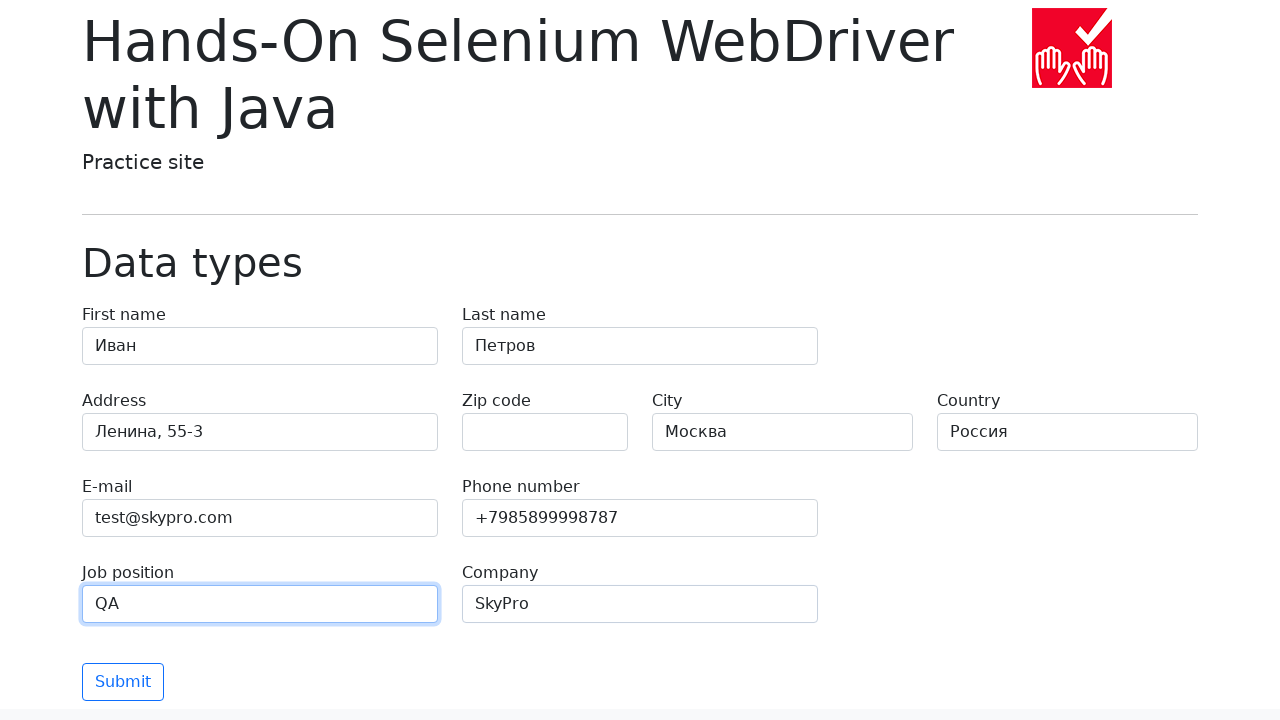

Clicked form submit button at (123, 682) on button.btn
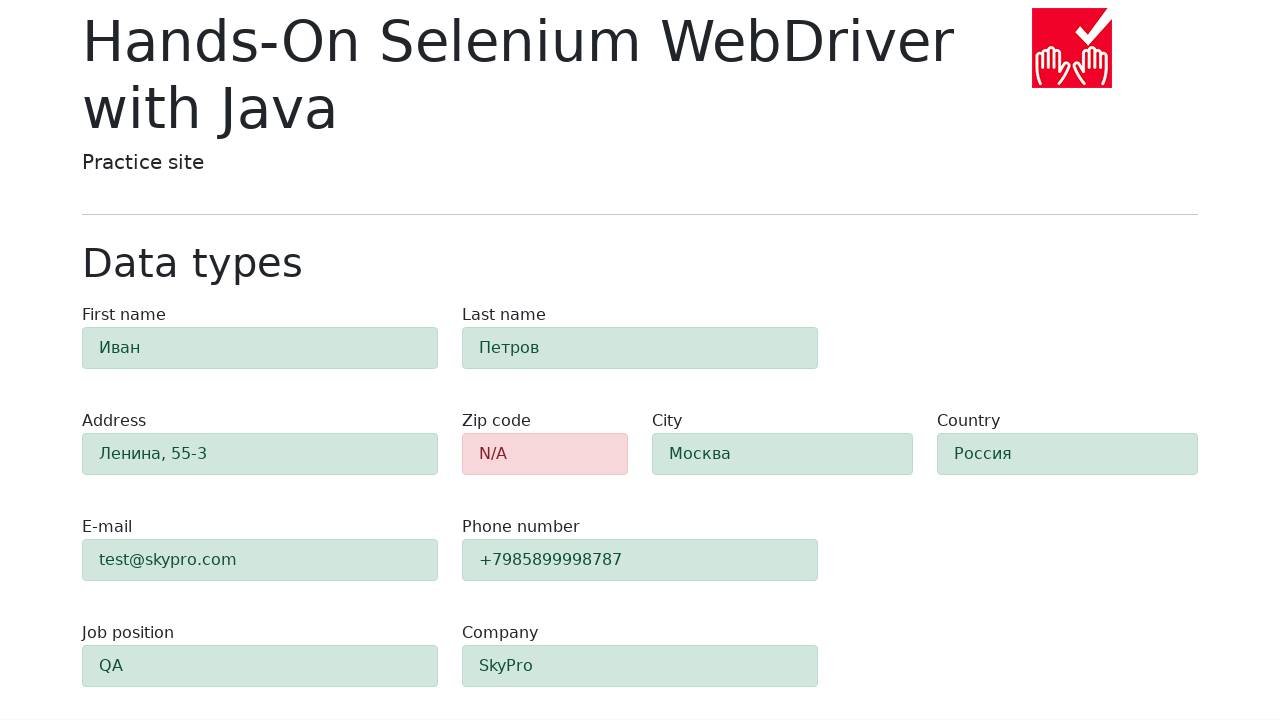

Waited for form validation to complete
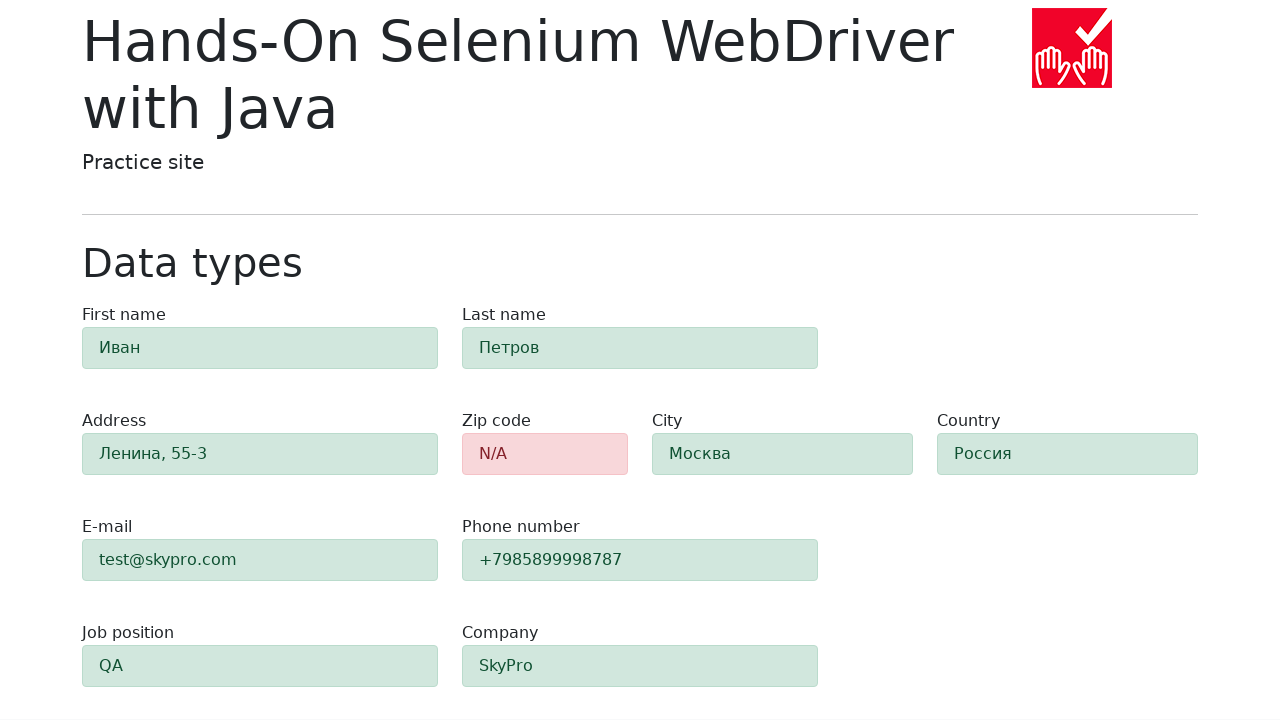

Retrieved zip code field background color: rgb(248, 215, 218)
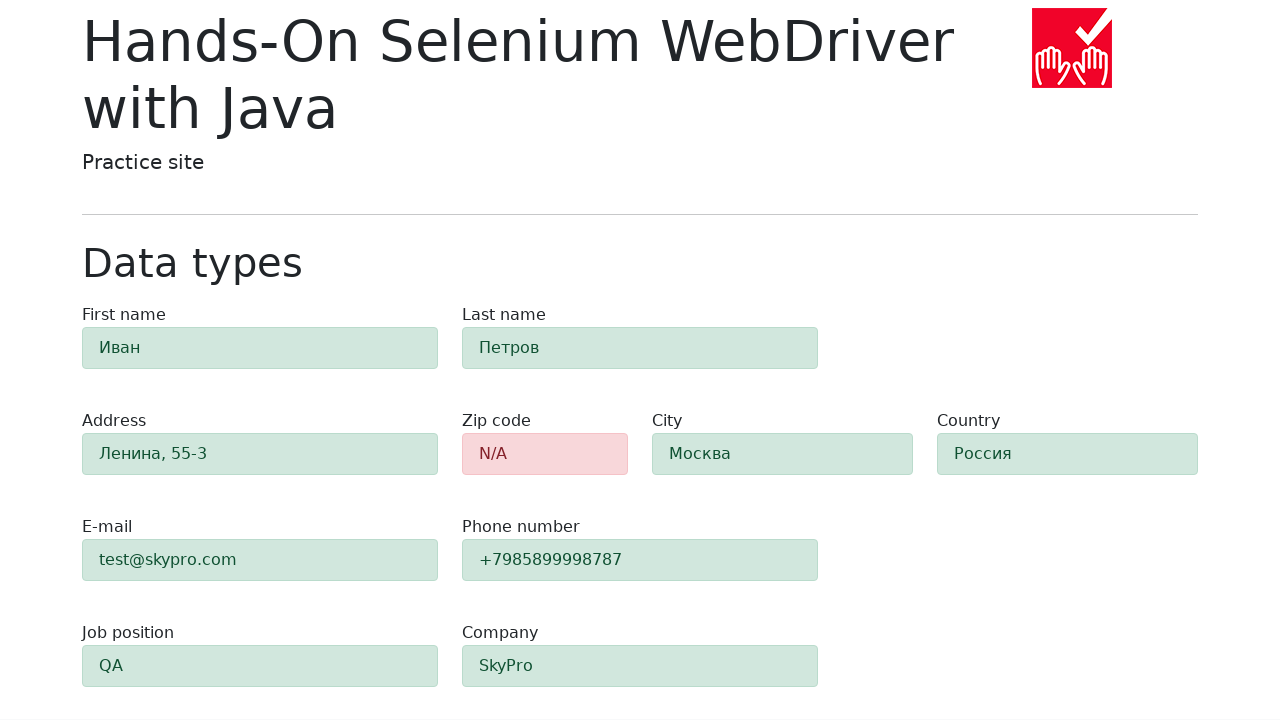

Verified zip code field has red error styling
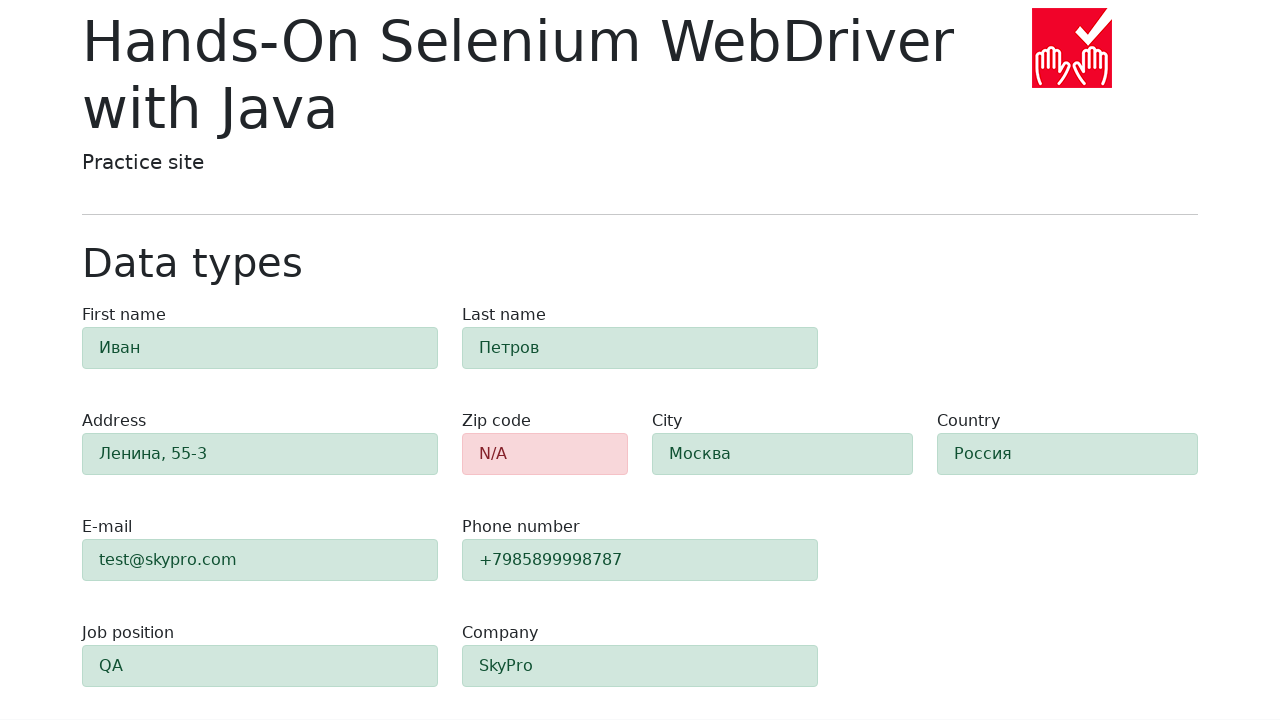

Retrieved #first-name field background color: rgb(209, 231, 221)
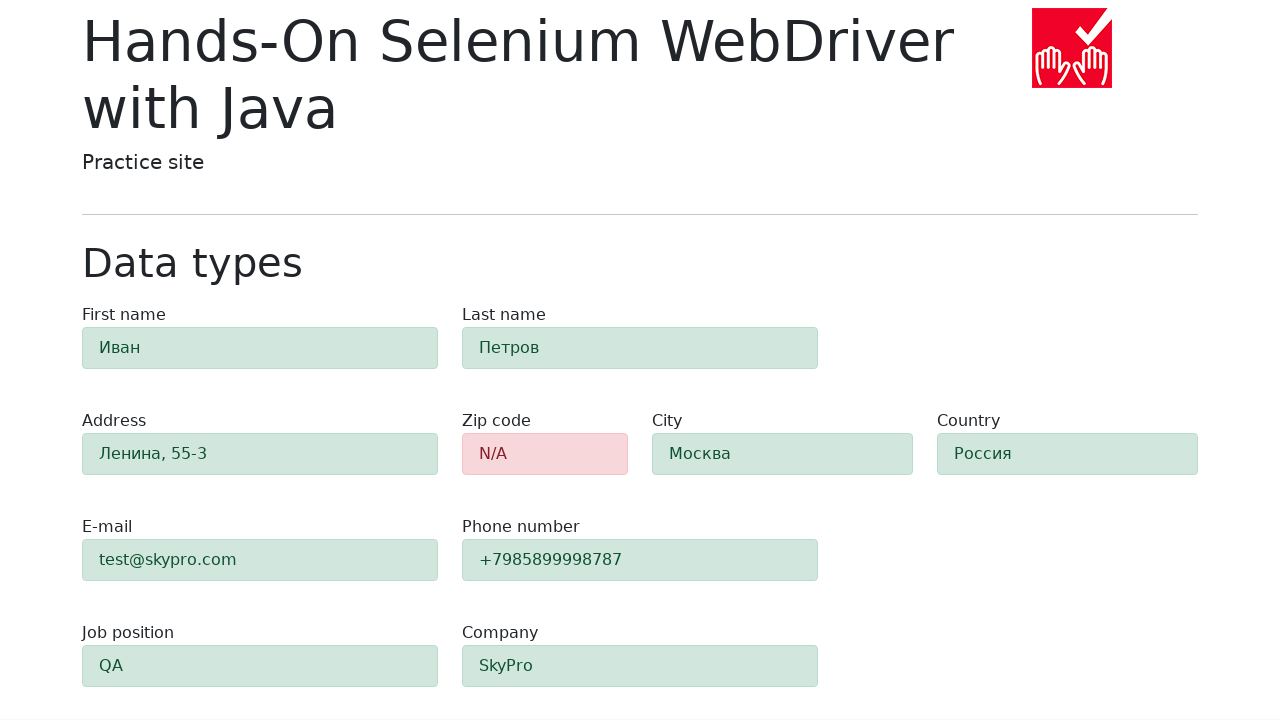

Verified #first-name field has green success styling
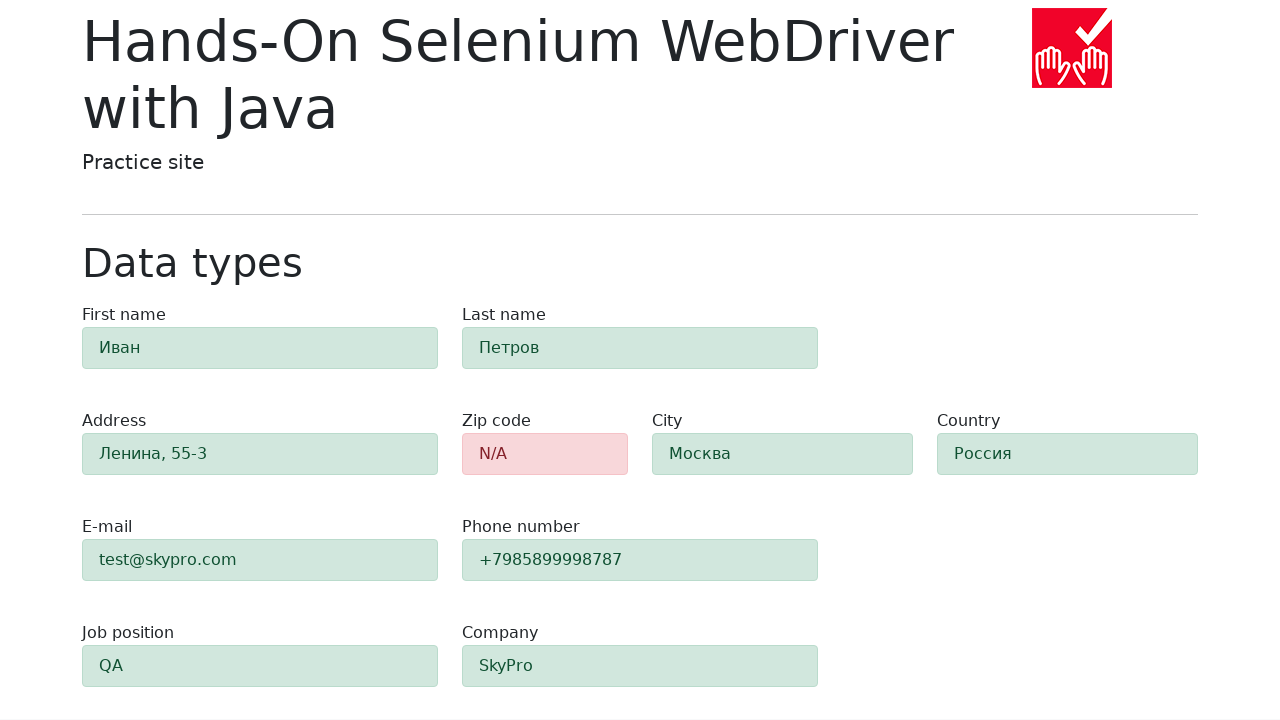

Retrieved #last-name field background color: rgb(209, 231, 221)
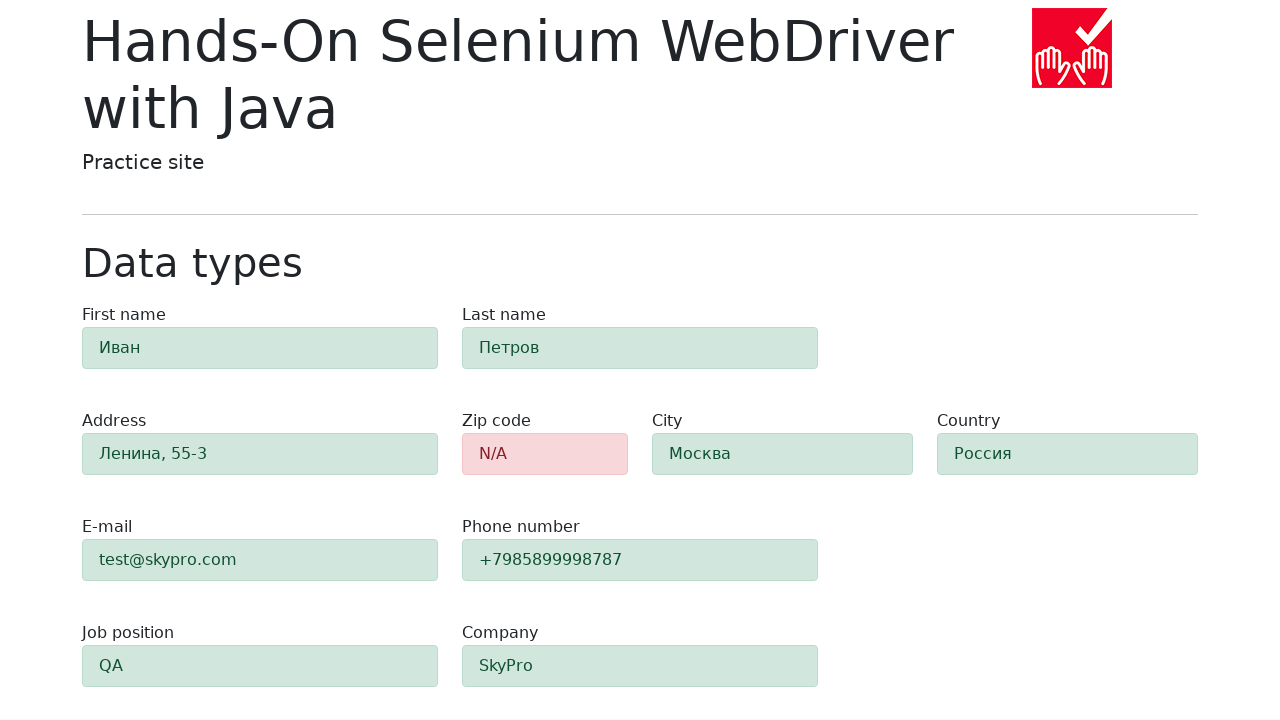

Verified #last-name field has green success styling
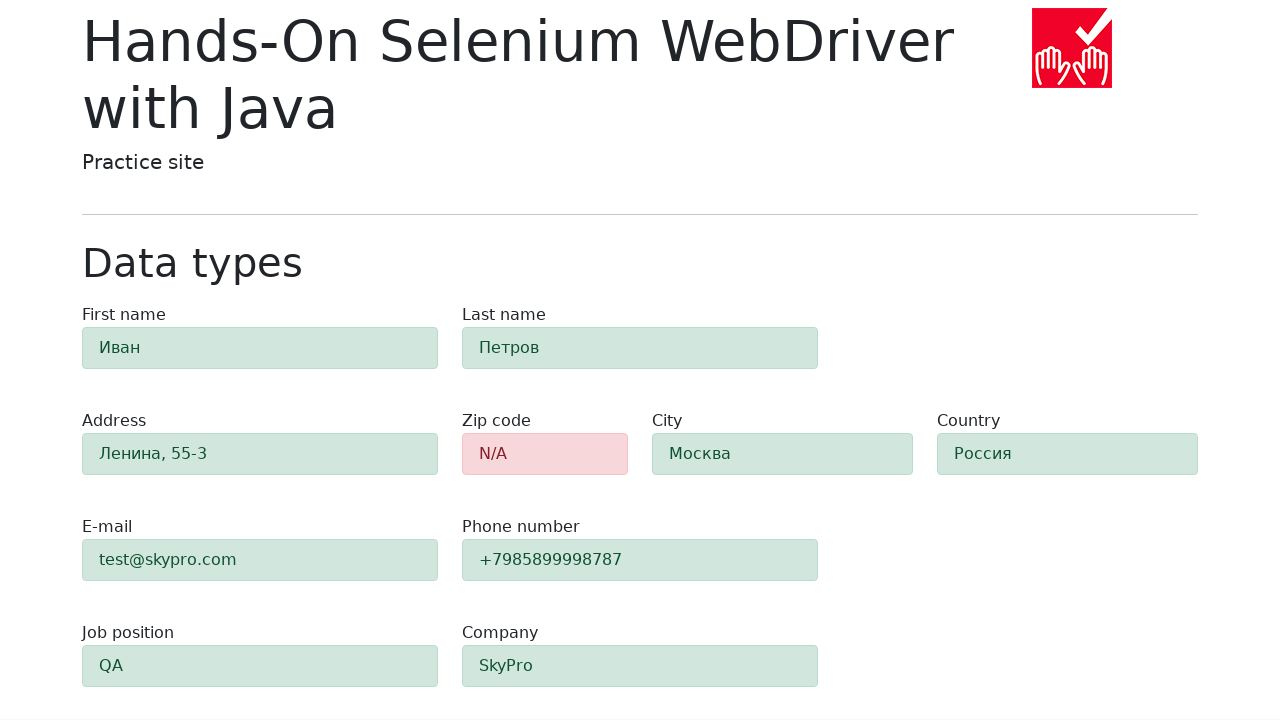

Retrieved #address field background color: rgb(209, 231, 221)
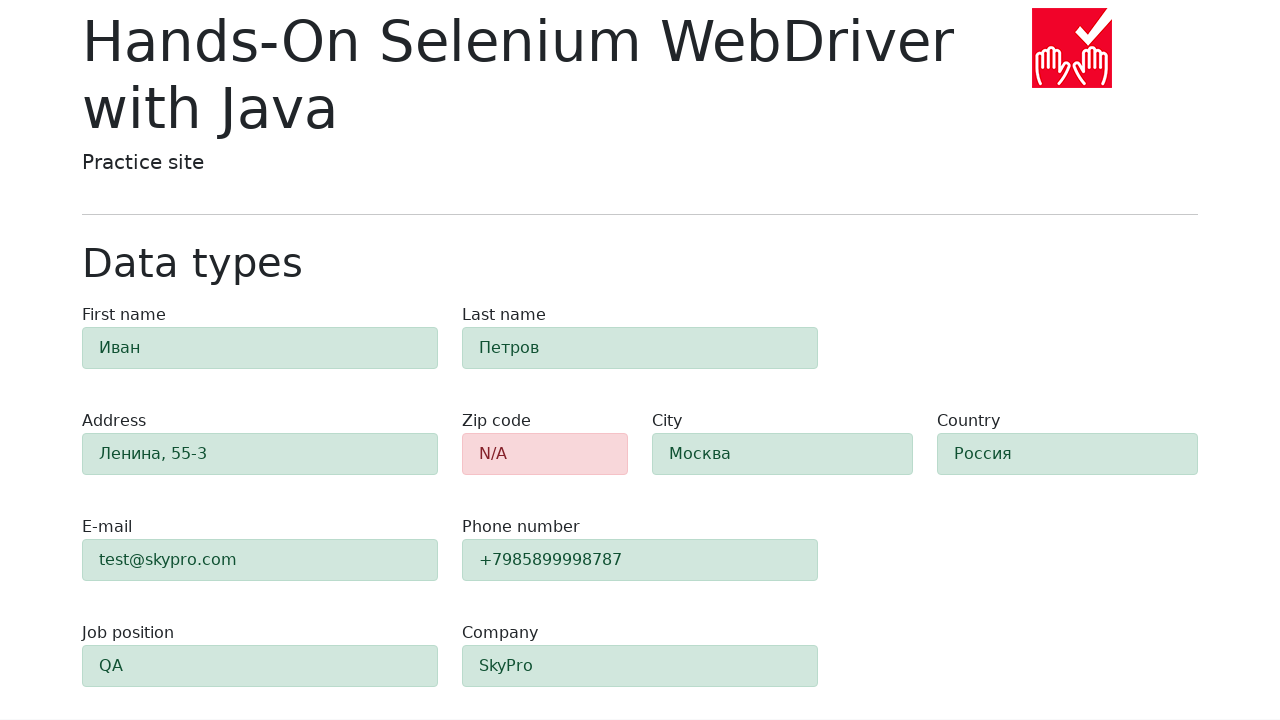

Verified #address field has green success styling
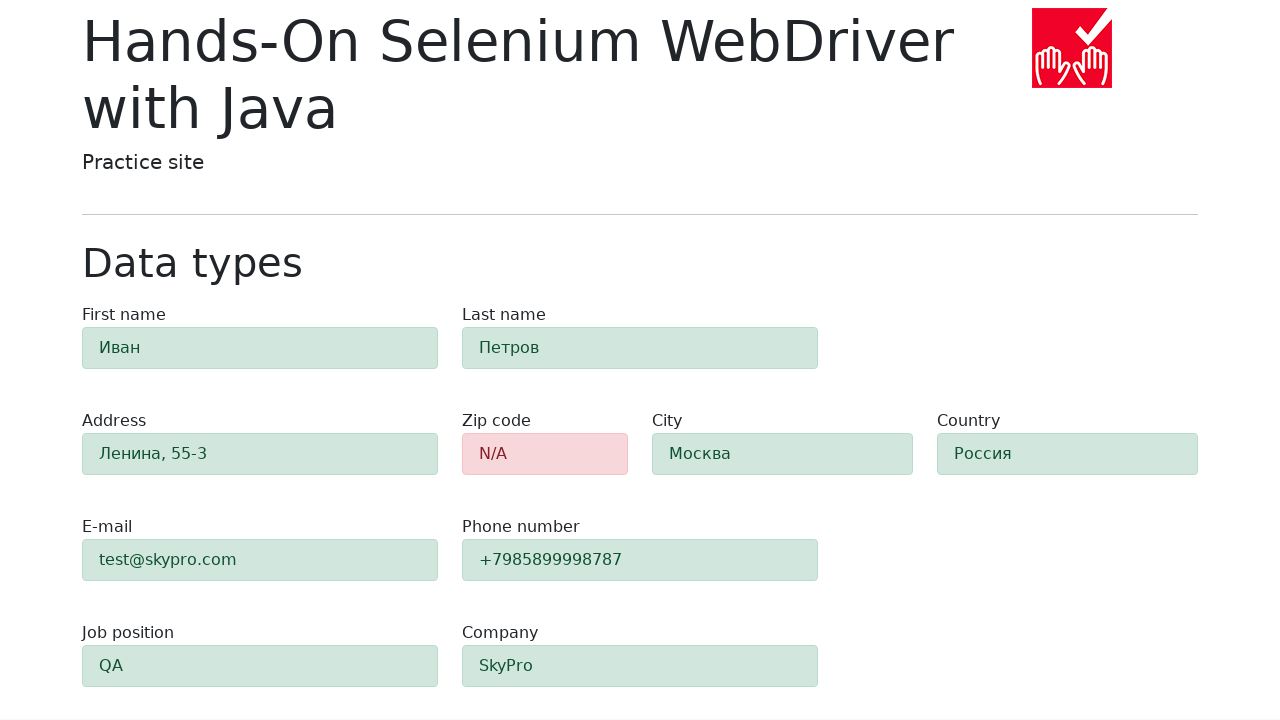

Retrieved #e-mail field background color: rgb(209, 231, 221)
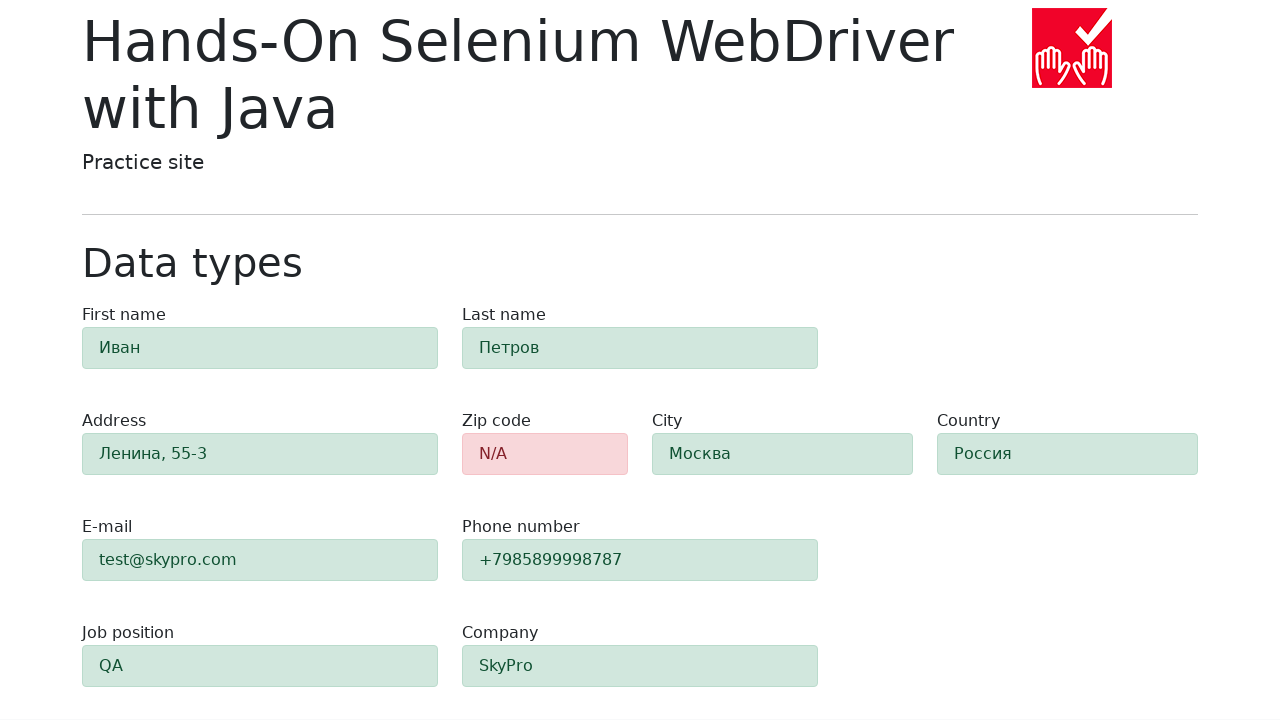

Verified #e-mail field has green success styling
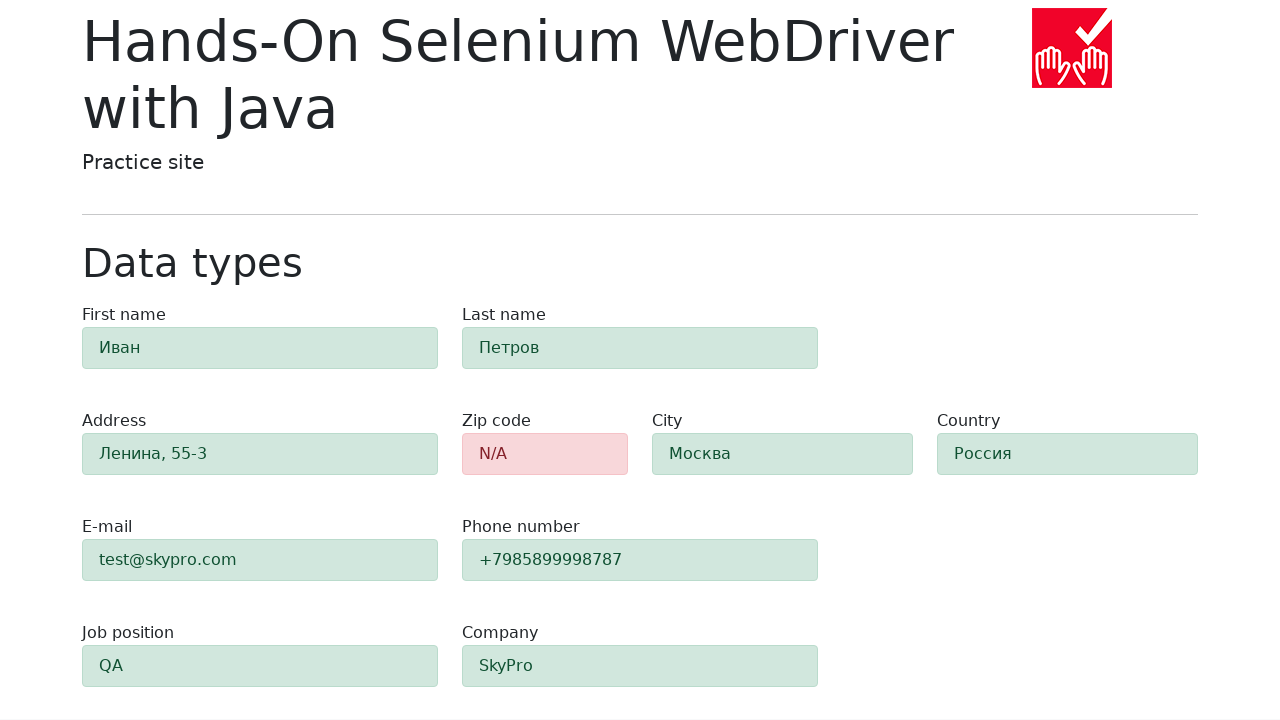

Retrieved #phone field background color: rgb(209, 231, 221)
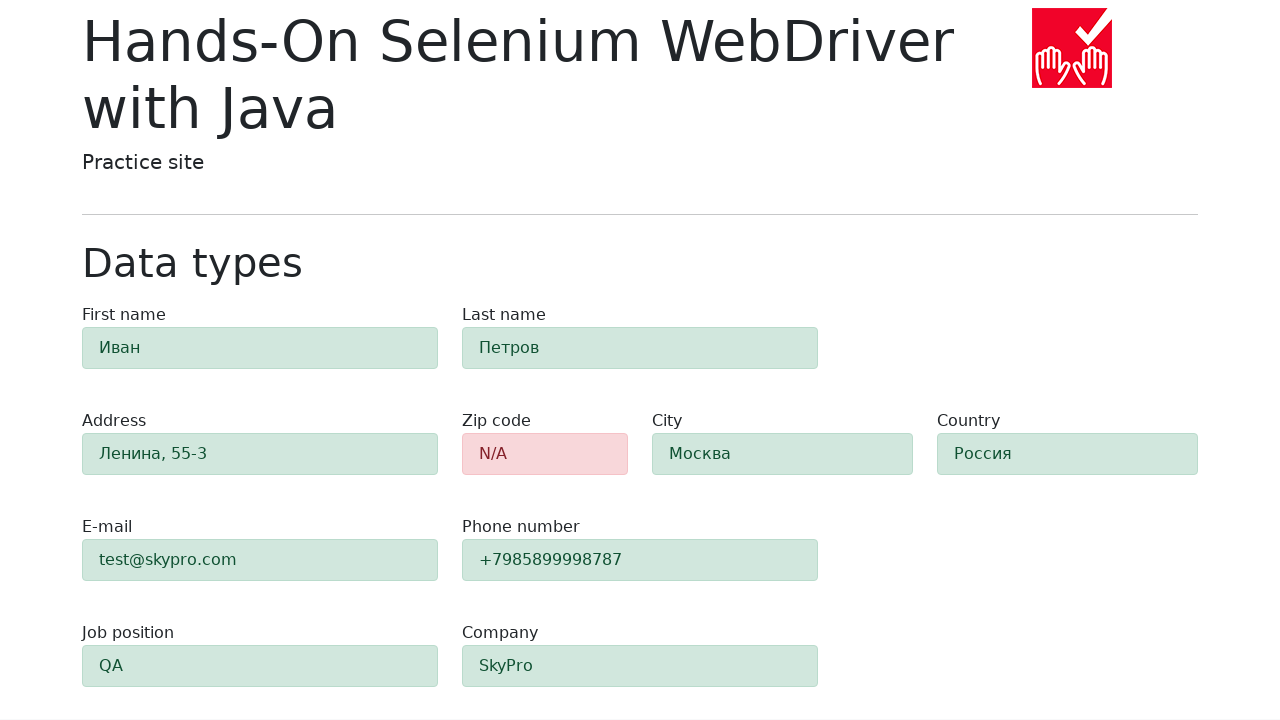

Verified #phone field has green success styling
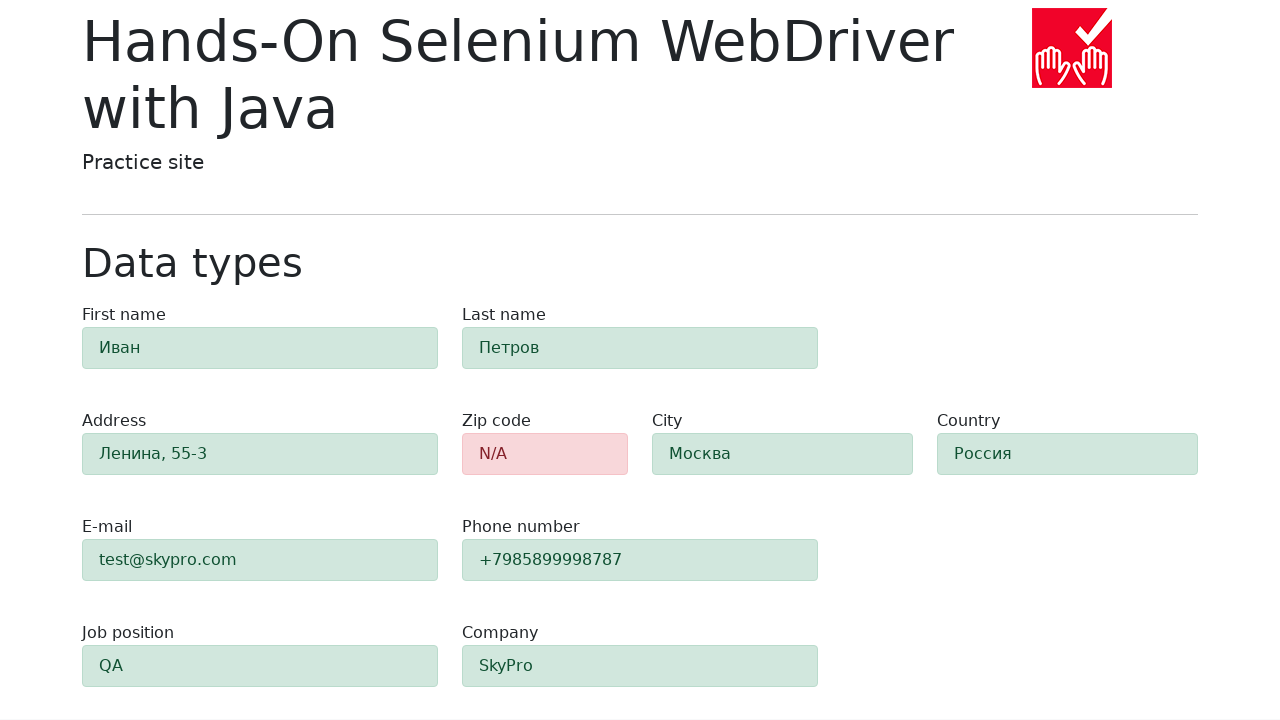

Retrieved #city field background color: rgb(209, 231, 221)
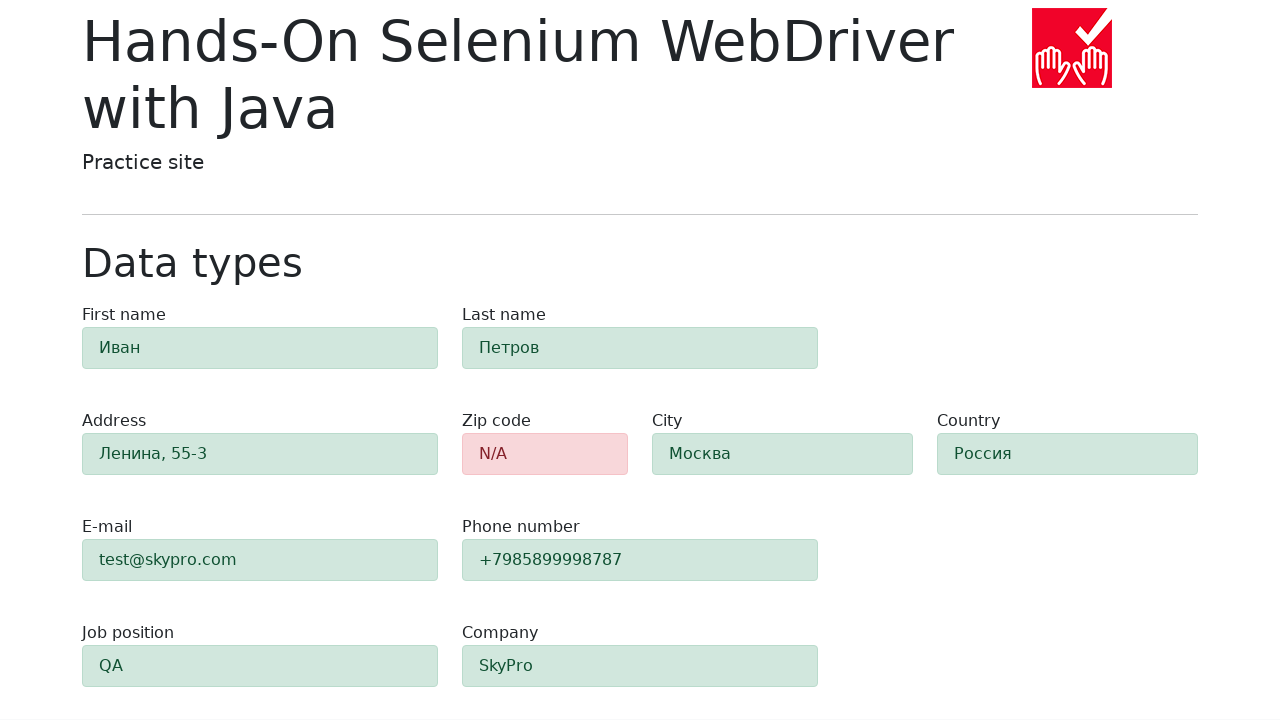

Verified #city field has green success styling
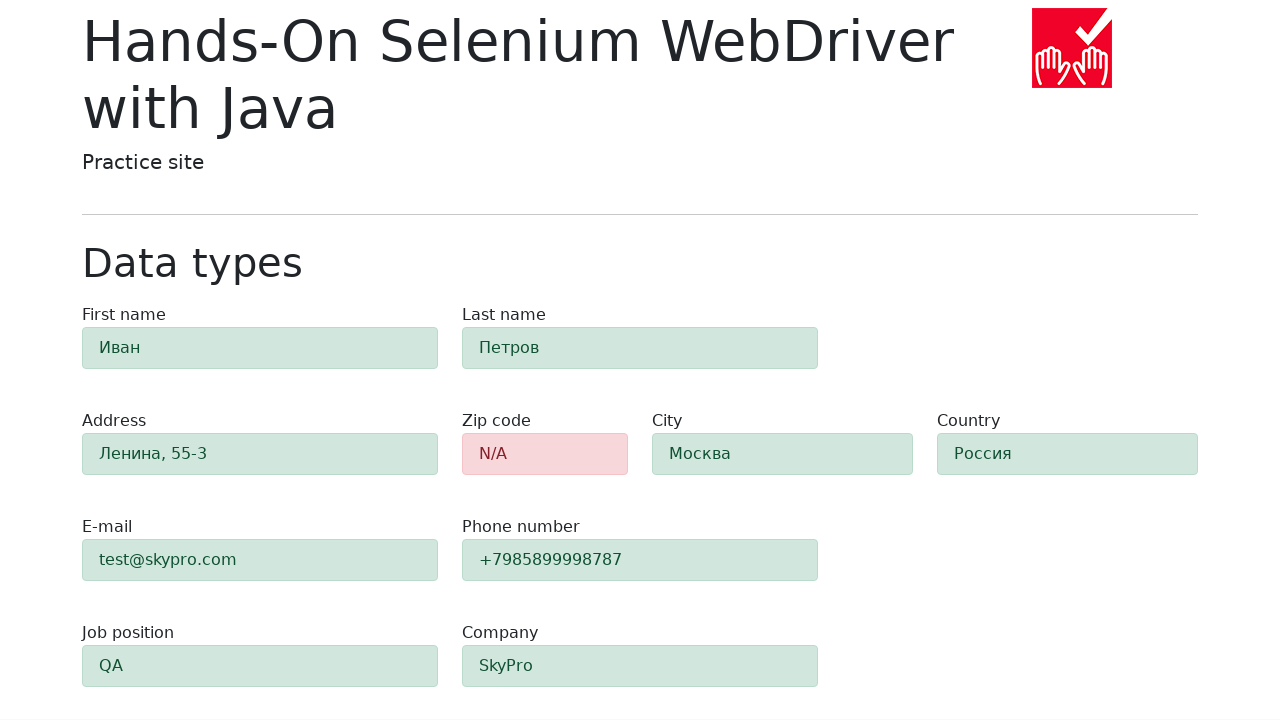

Retrieved #country field background color: rgb(209, 231, 221)
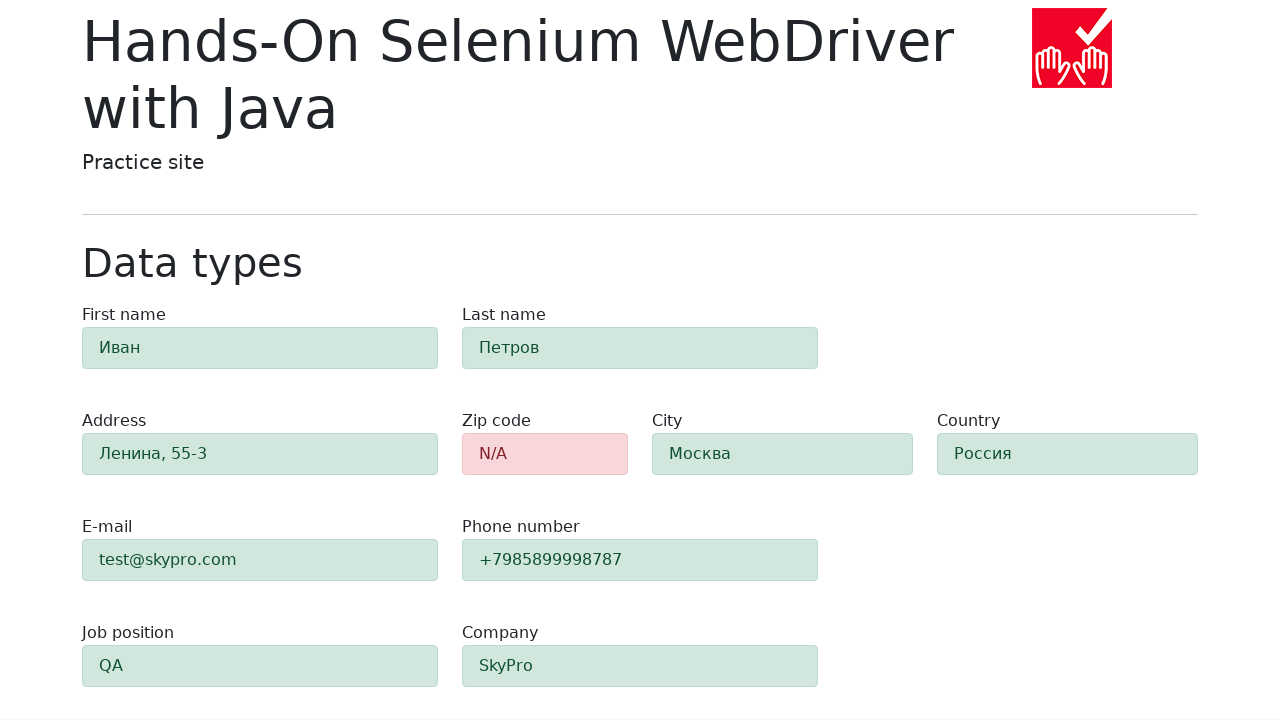

Verified #country field has green success styling
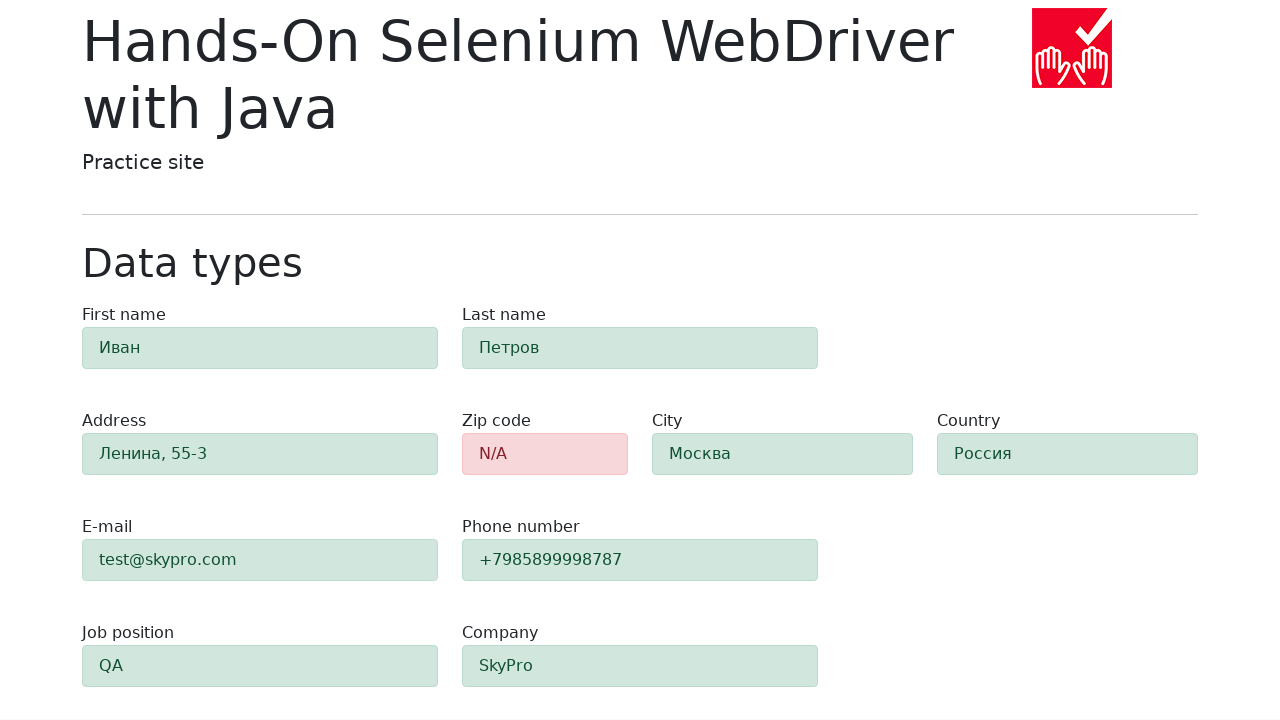

Retrieved #job-position field background color: rgb(209, 231, 221)
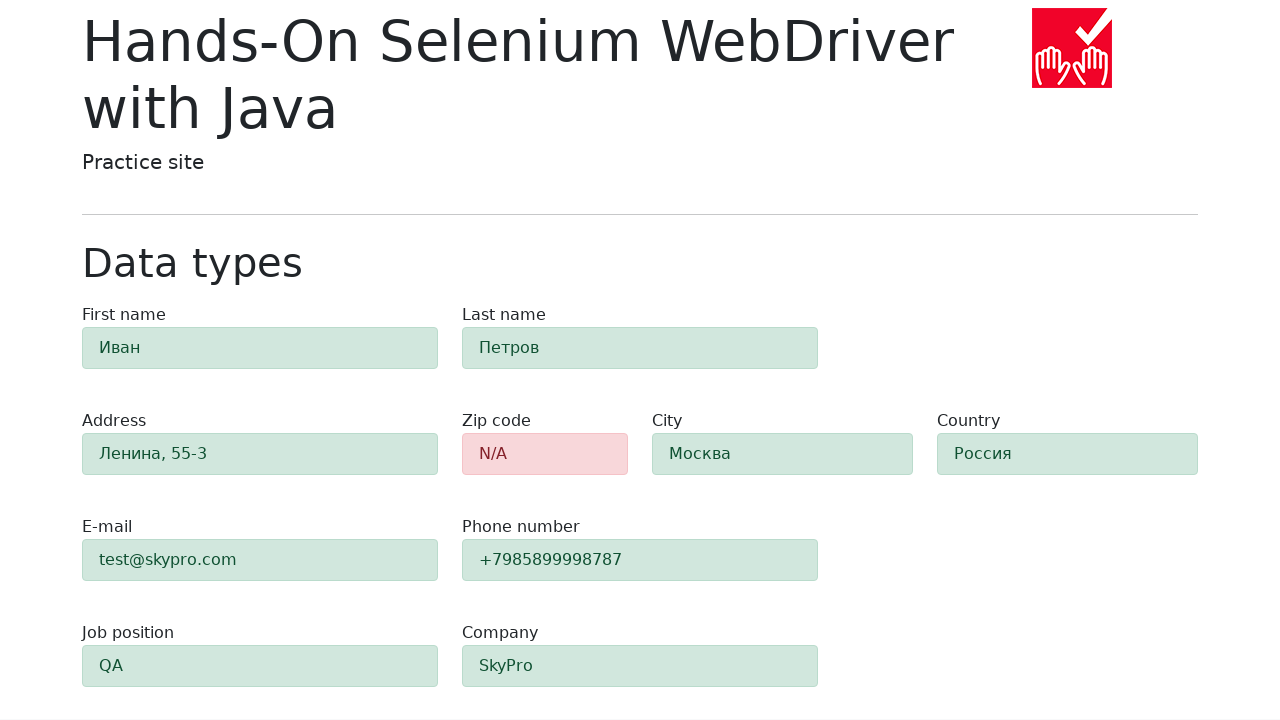

Verified #job-position field has green success styling
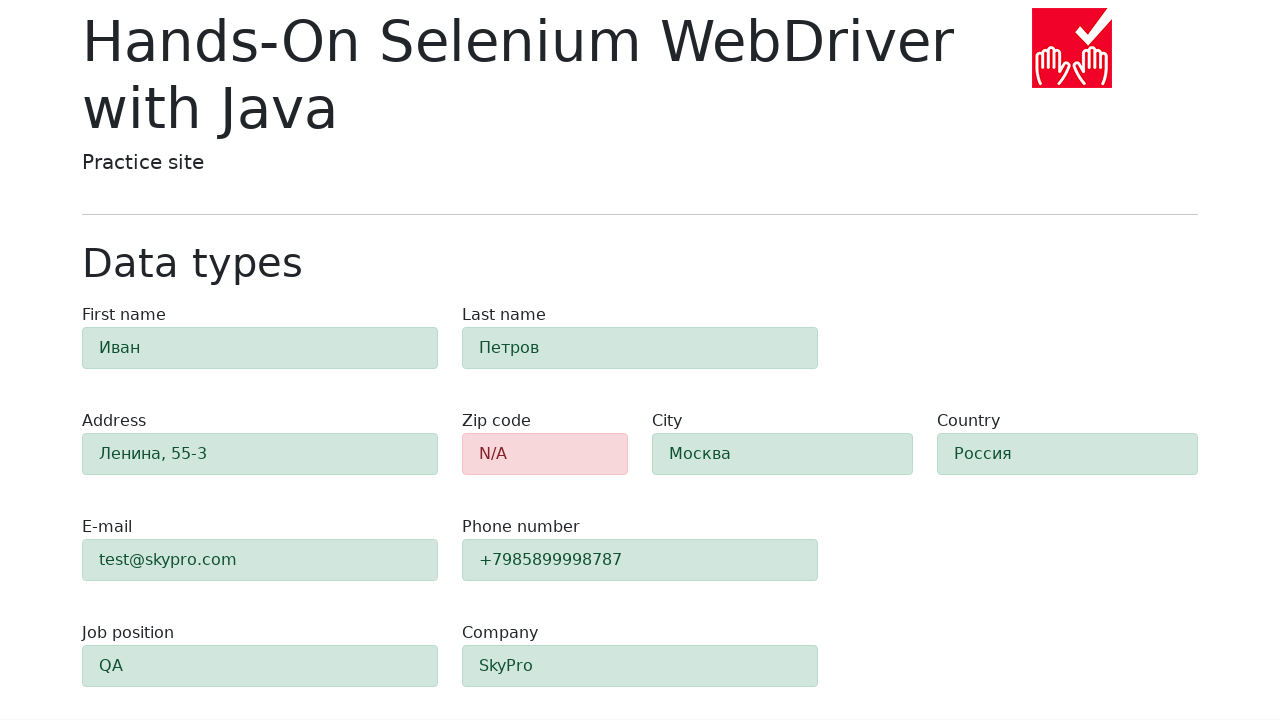

Retrieved #company field background color: rgb(209, 231, 221)
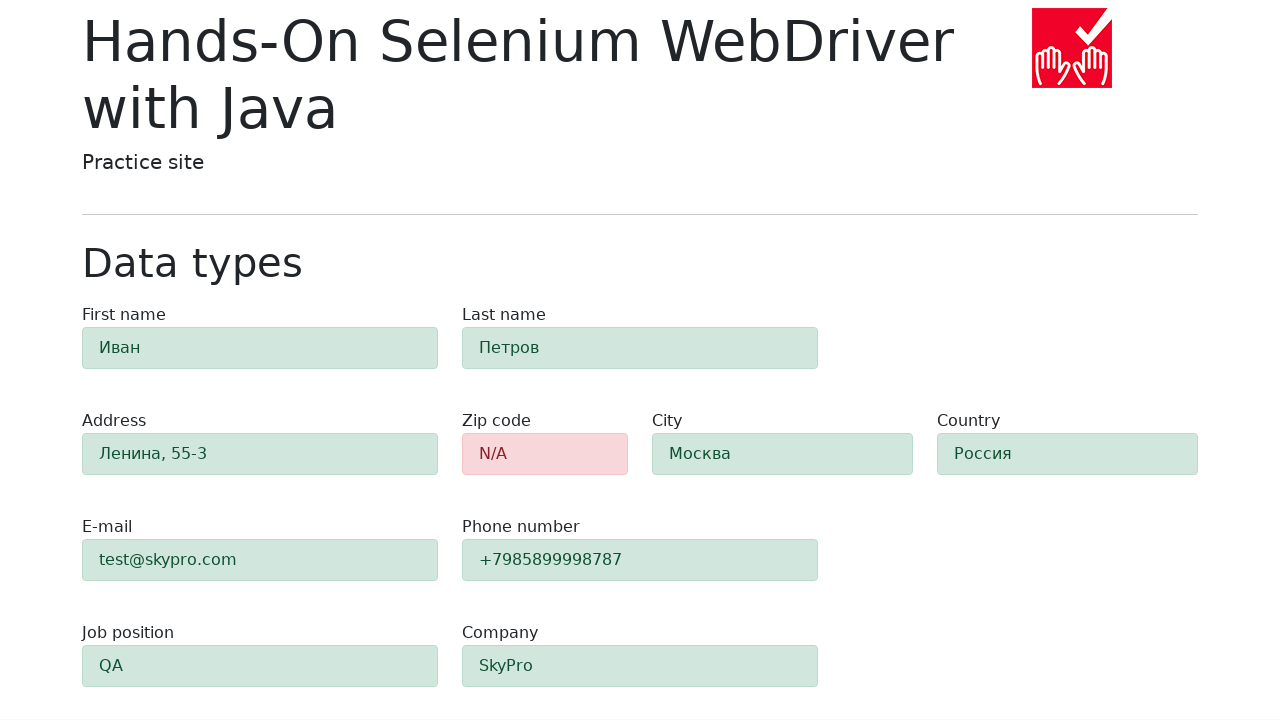

Verified #company field has green success styling
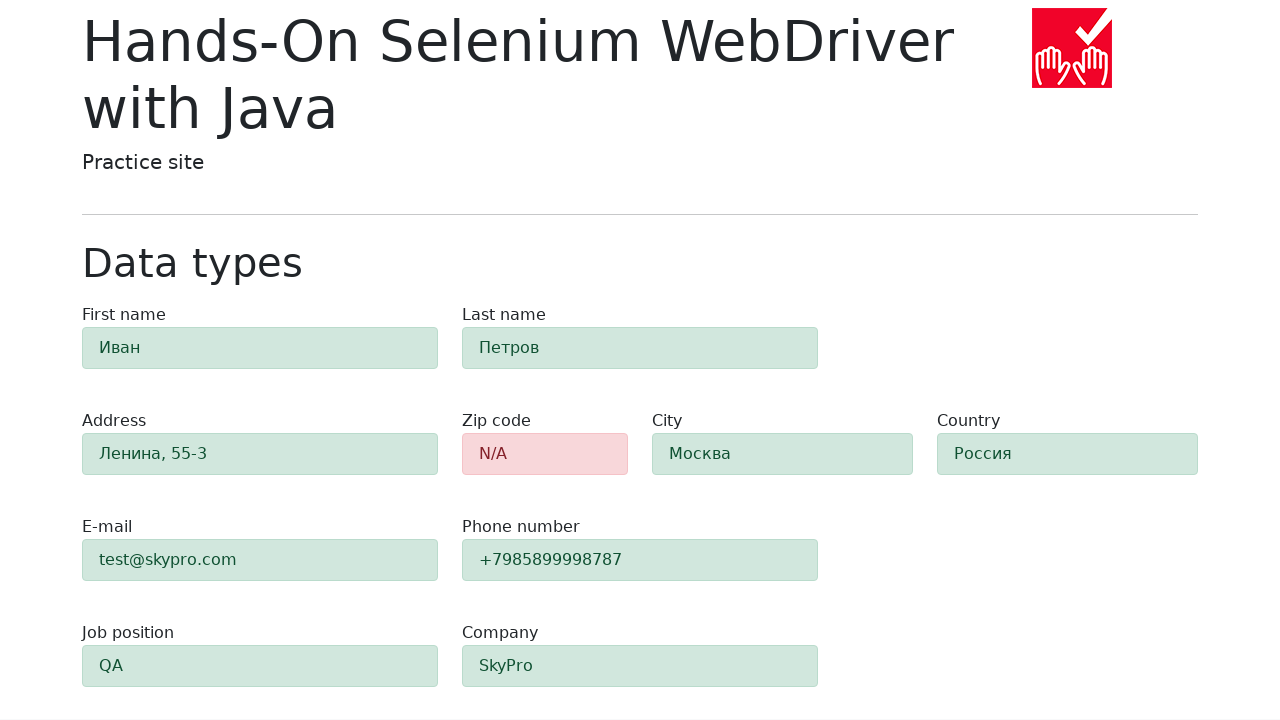

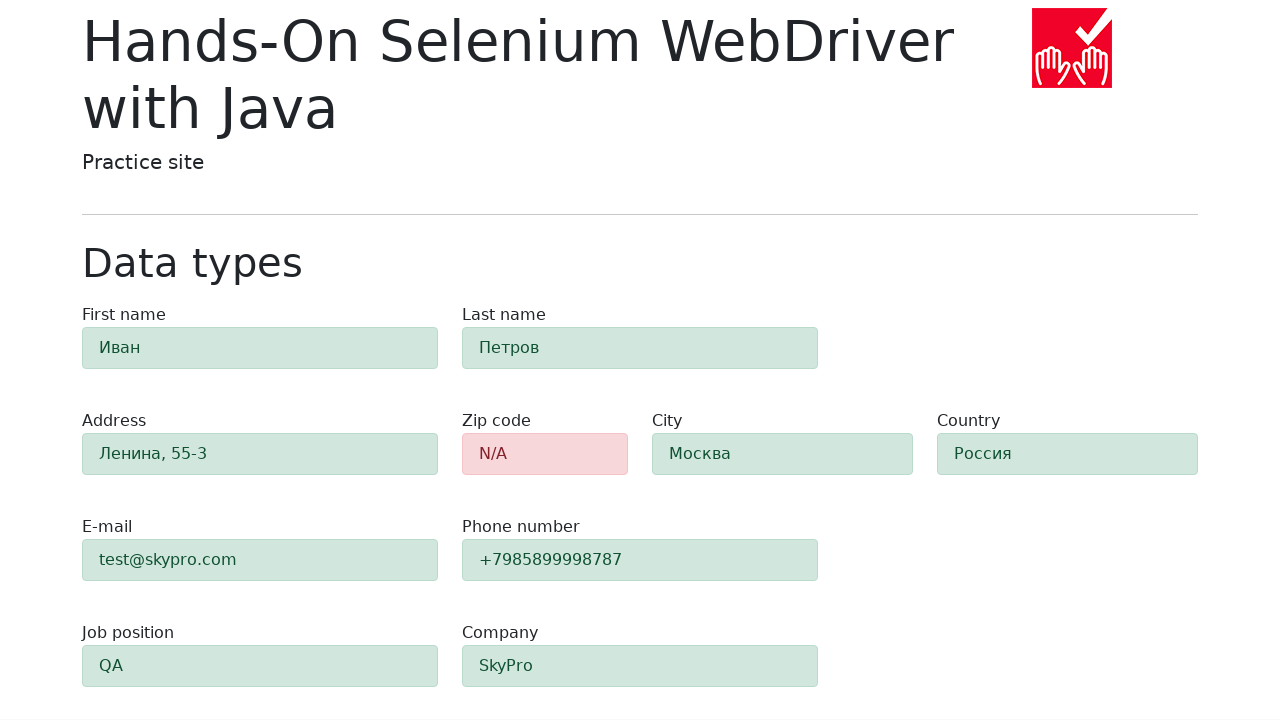